Navigates to automationtalks.com and verifies the page loads by checking the title is available

Starting URL: https://automationtalks.com/

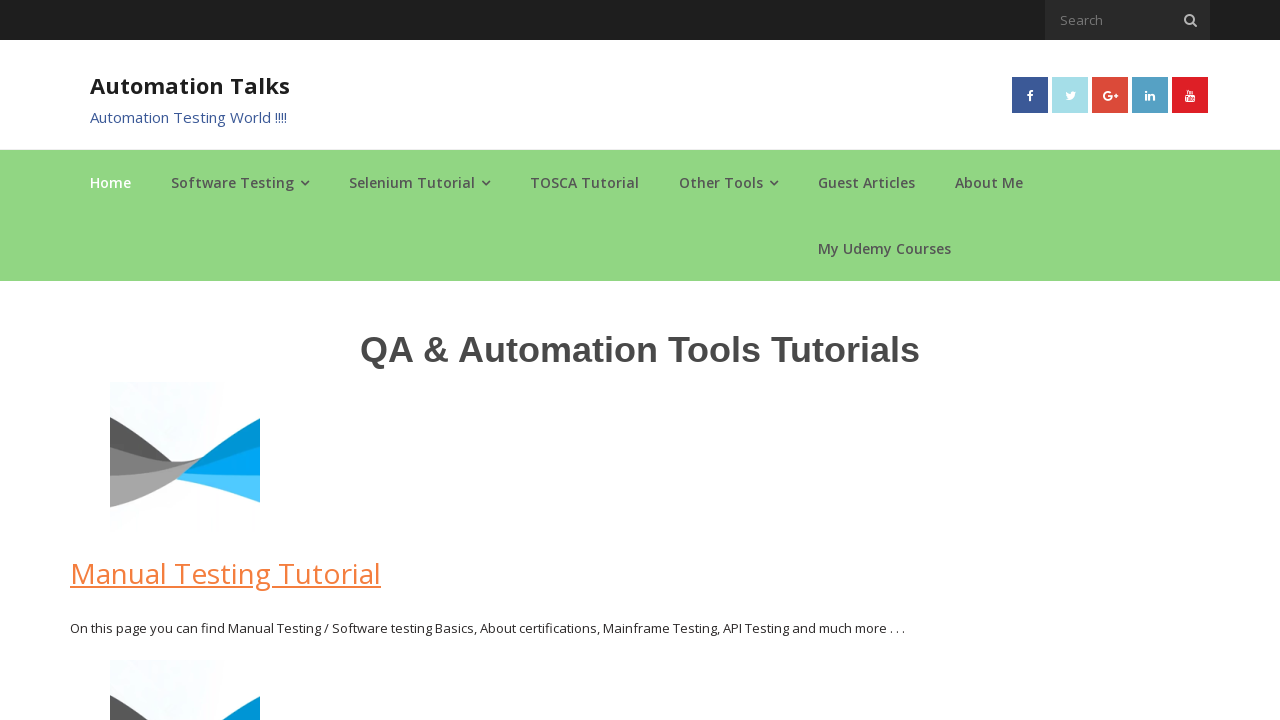

Navigated to https://automationtalks.com/
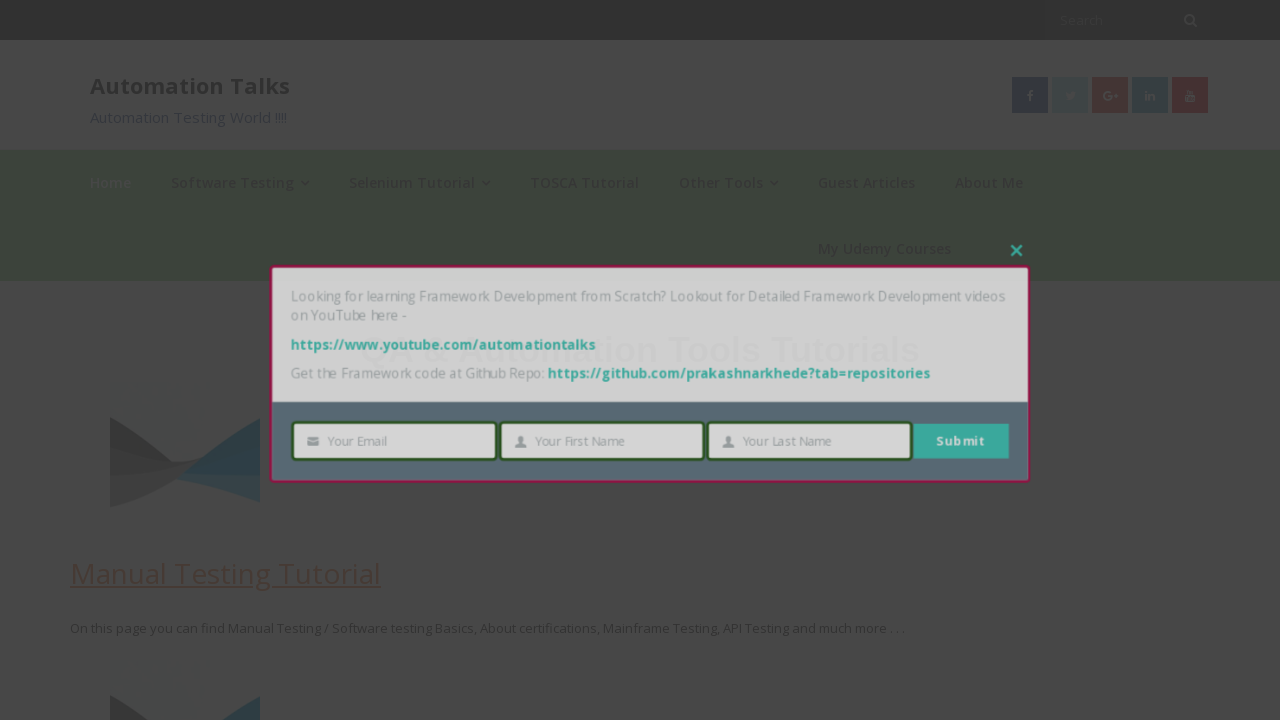

Page fully loaded - DOM content loaded
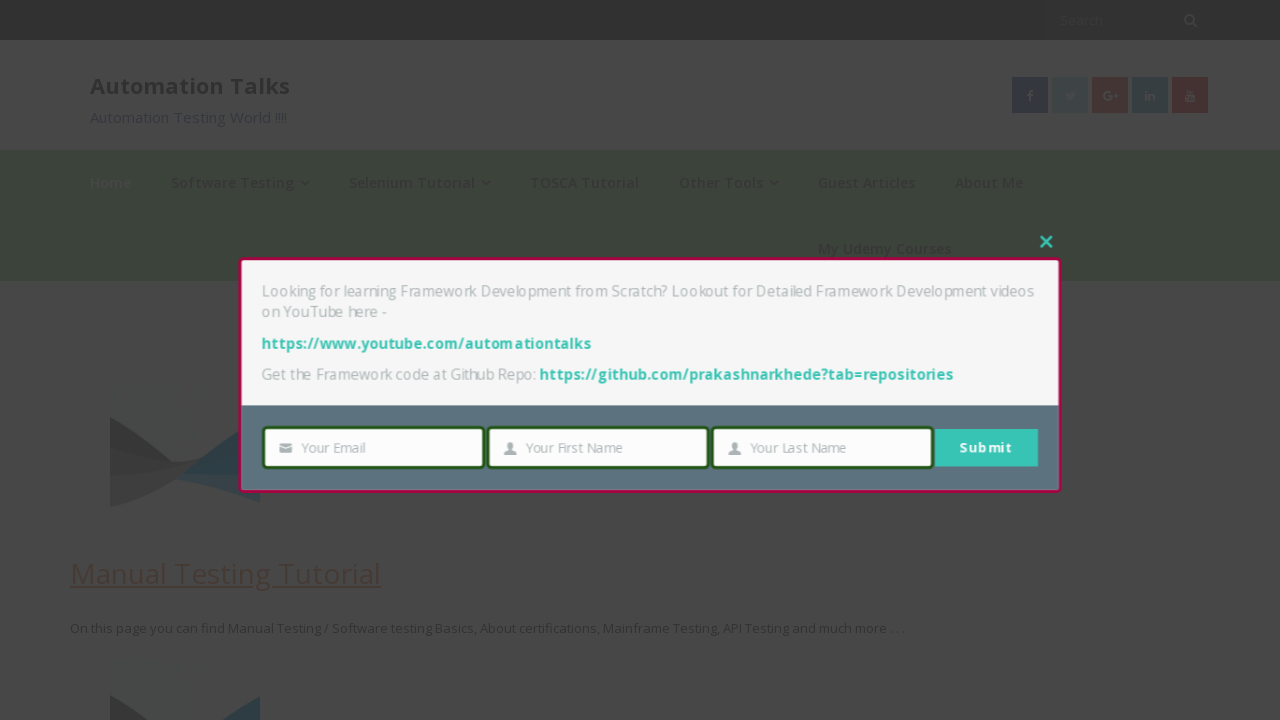

Retrieved page title: AutomationTalks - Learn Automation Testing
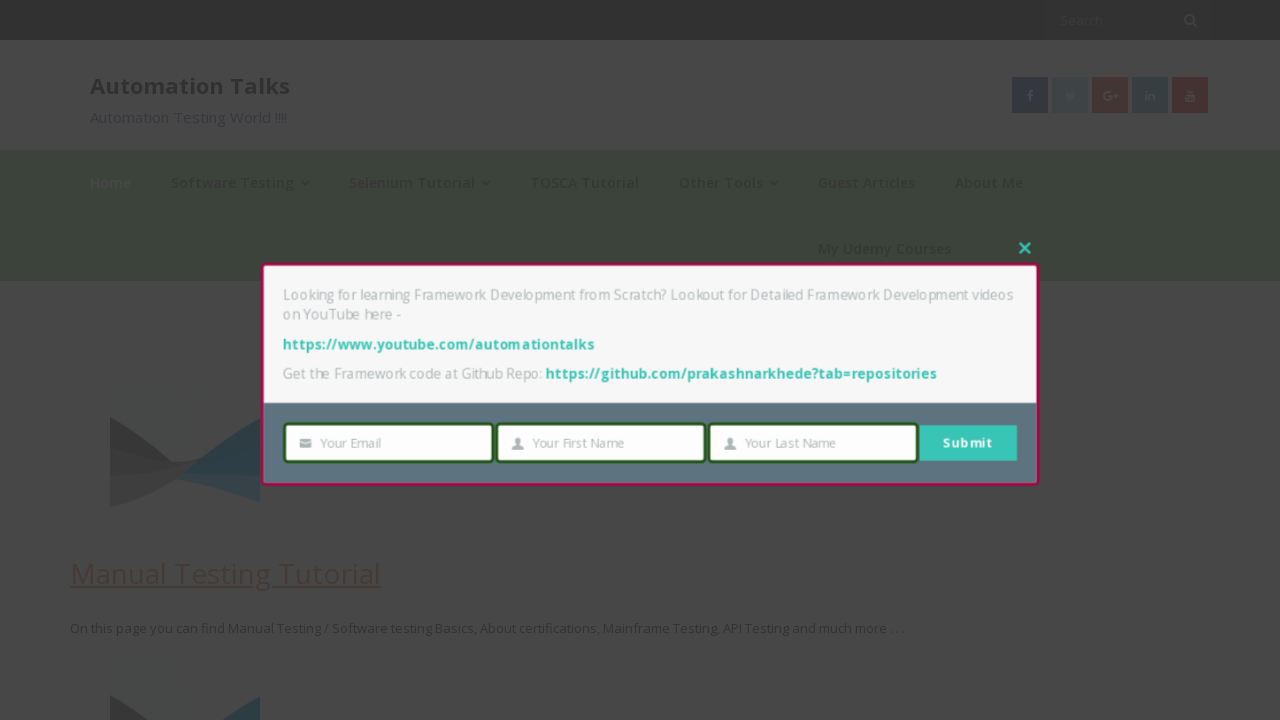

Verified page title is available: AutomationTalks - Learn Automation Testing
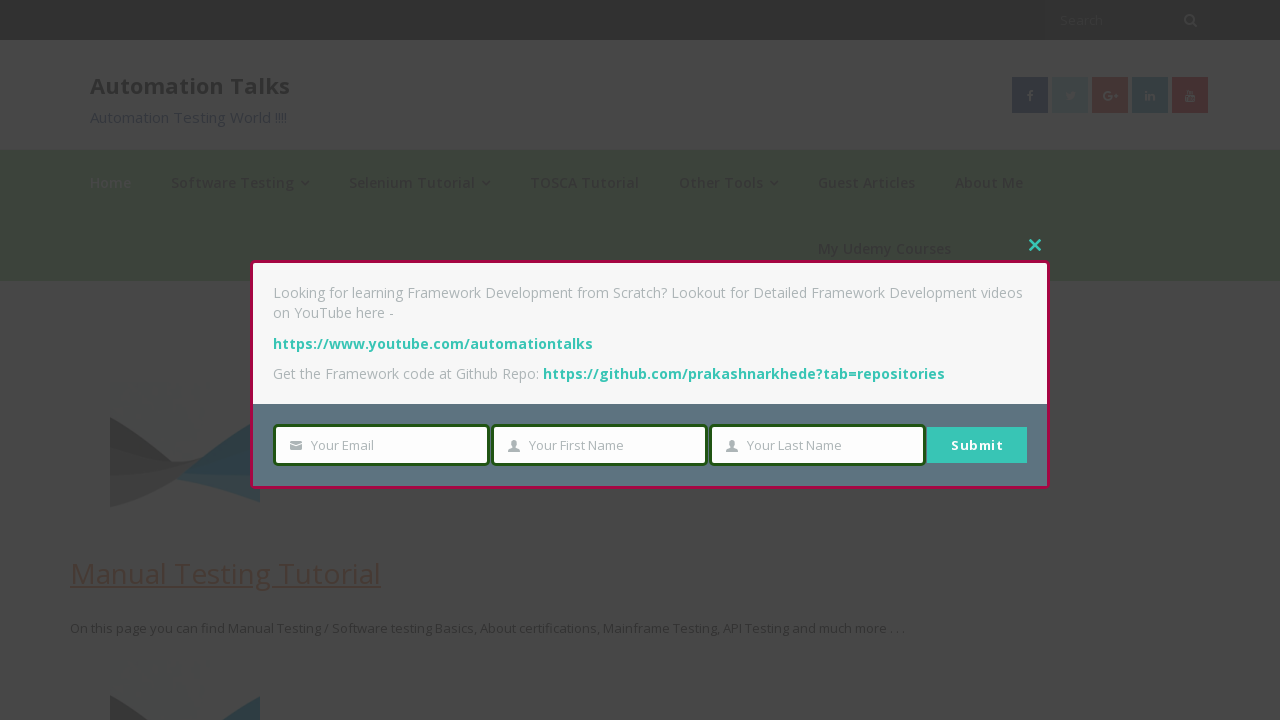

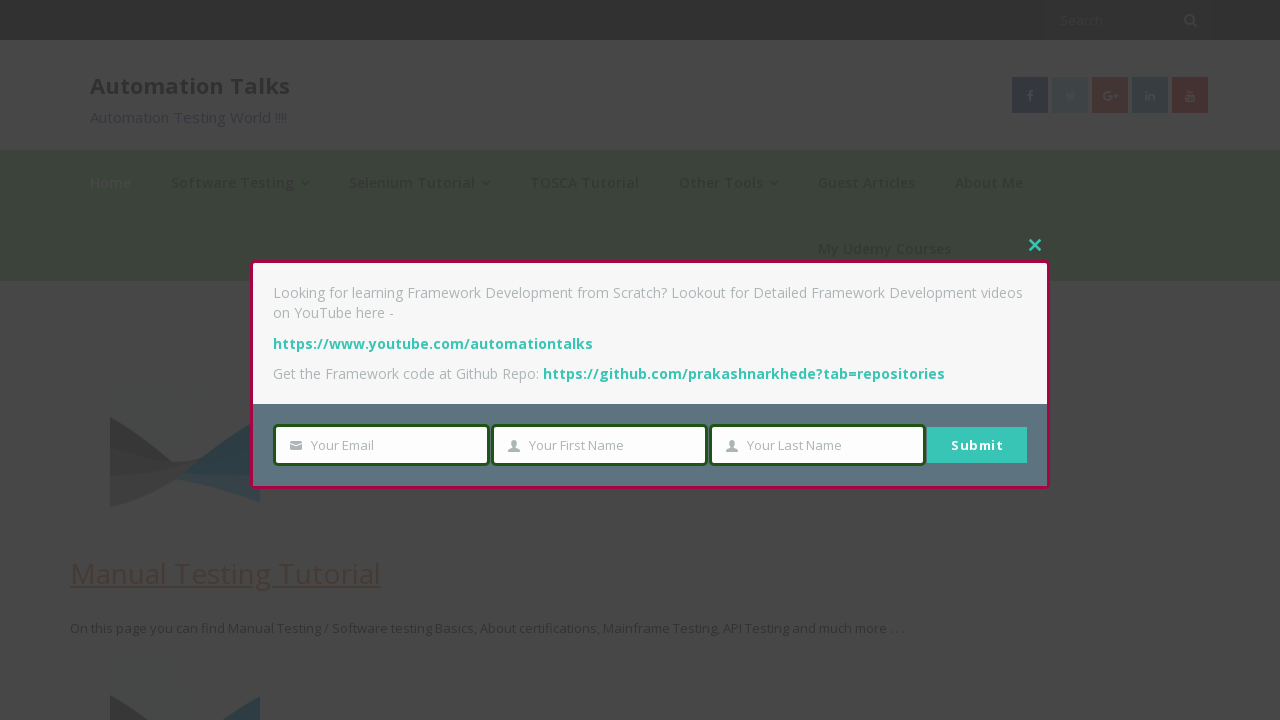